Tests the jQuery UI slider component by switching to an iframe and dragging the slider handle horizontally by 40 pixels.

Starting URL: https://jqueryui.com/slider/

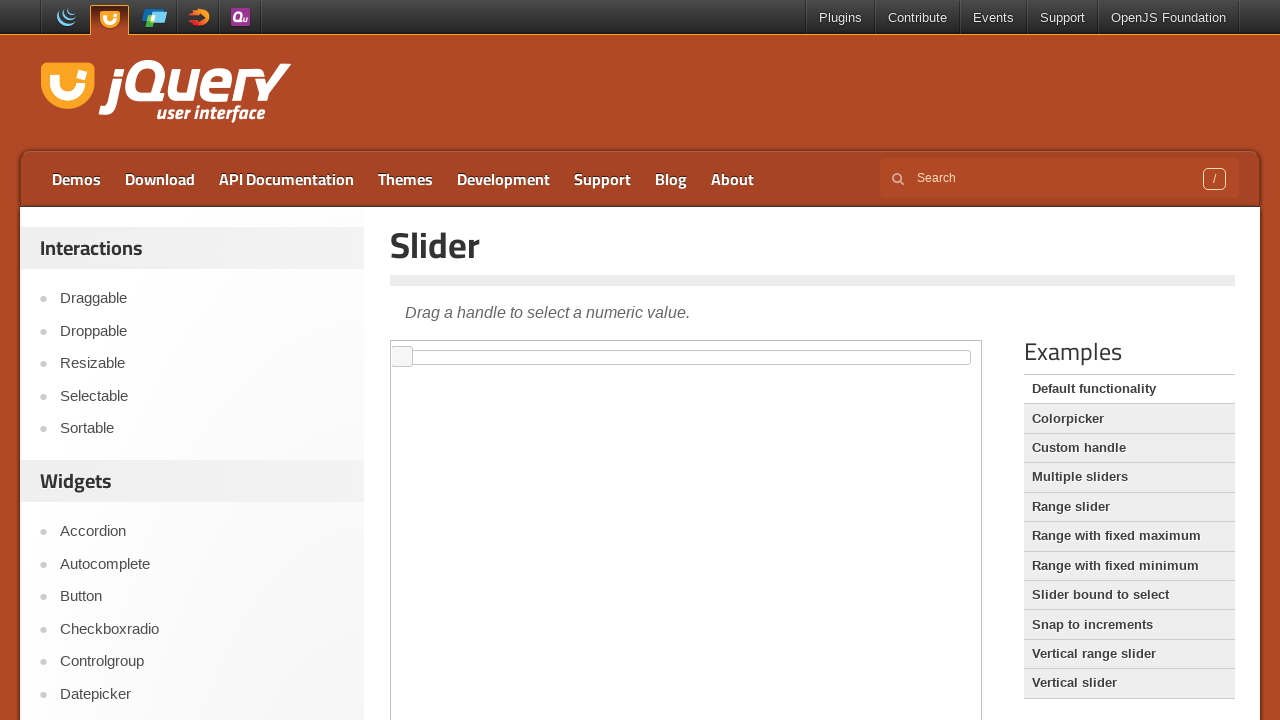

Navigated to jQuery UI slider demo page
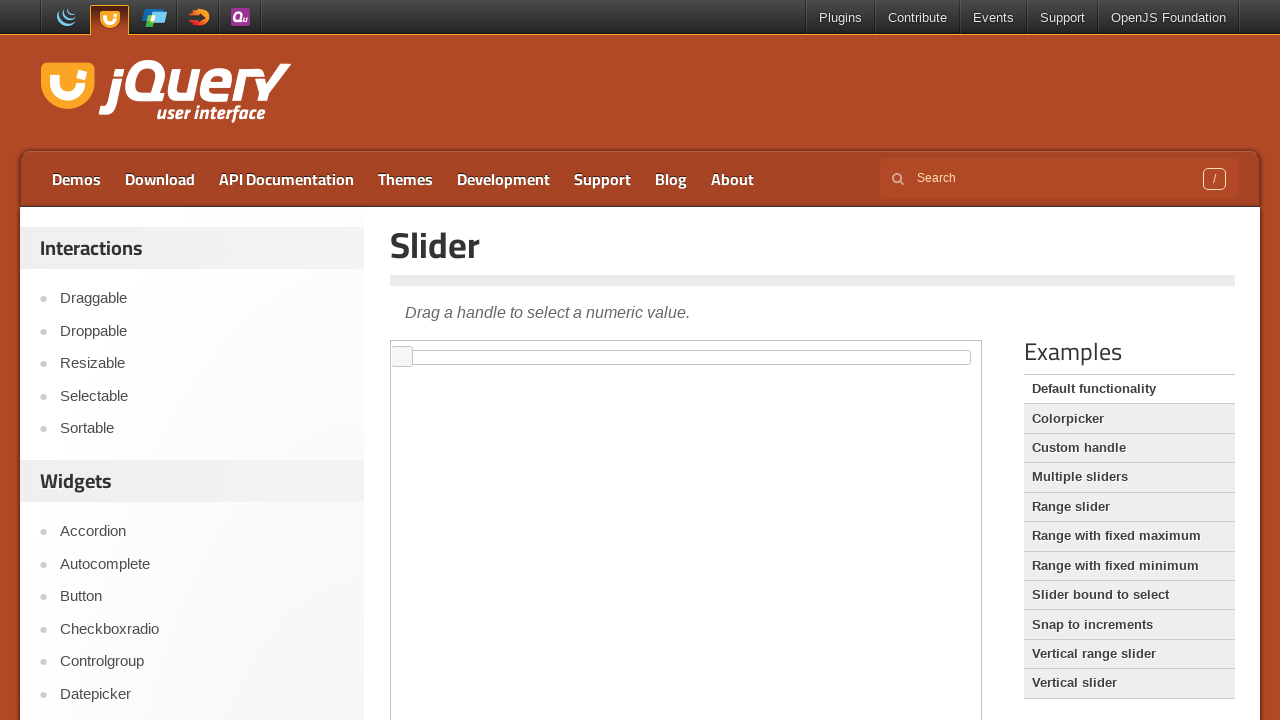

Located and switched to demo iframe
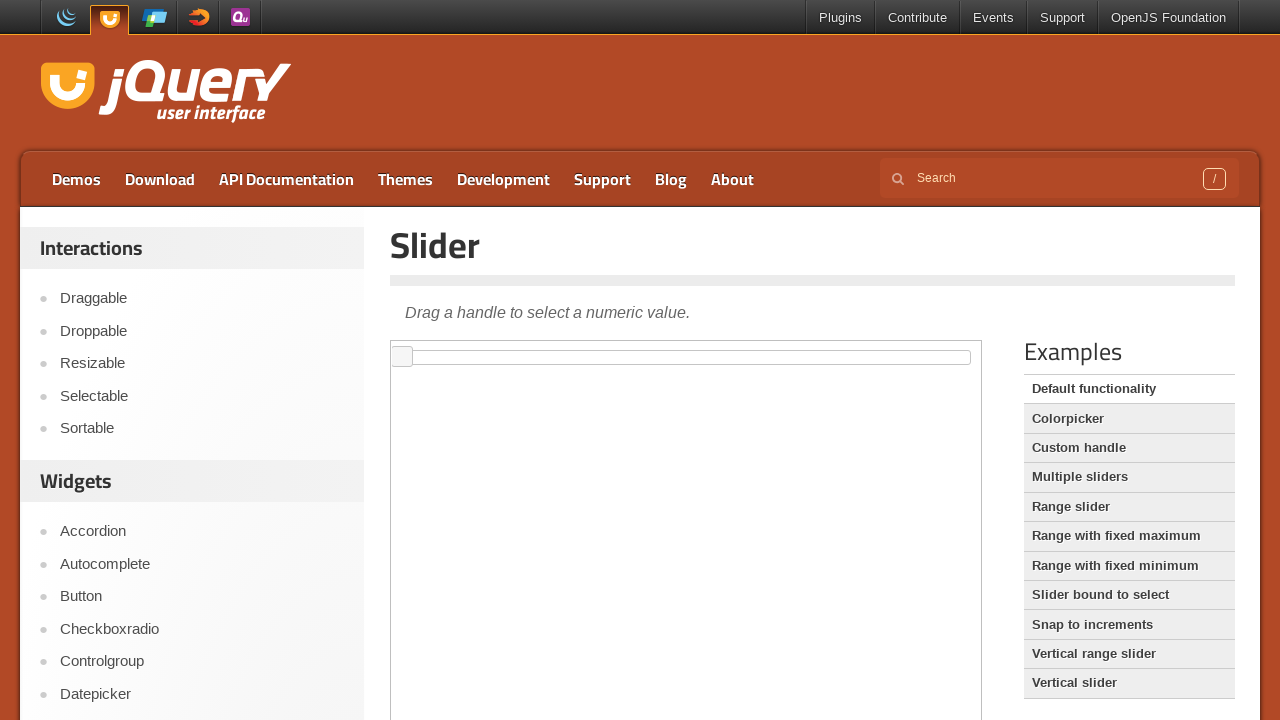

Located slider element within iframe
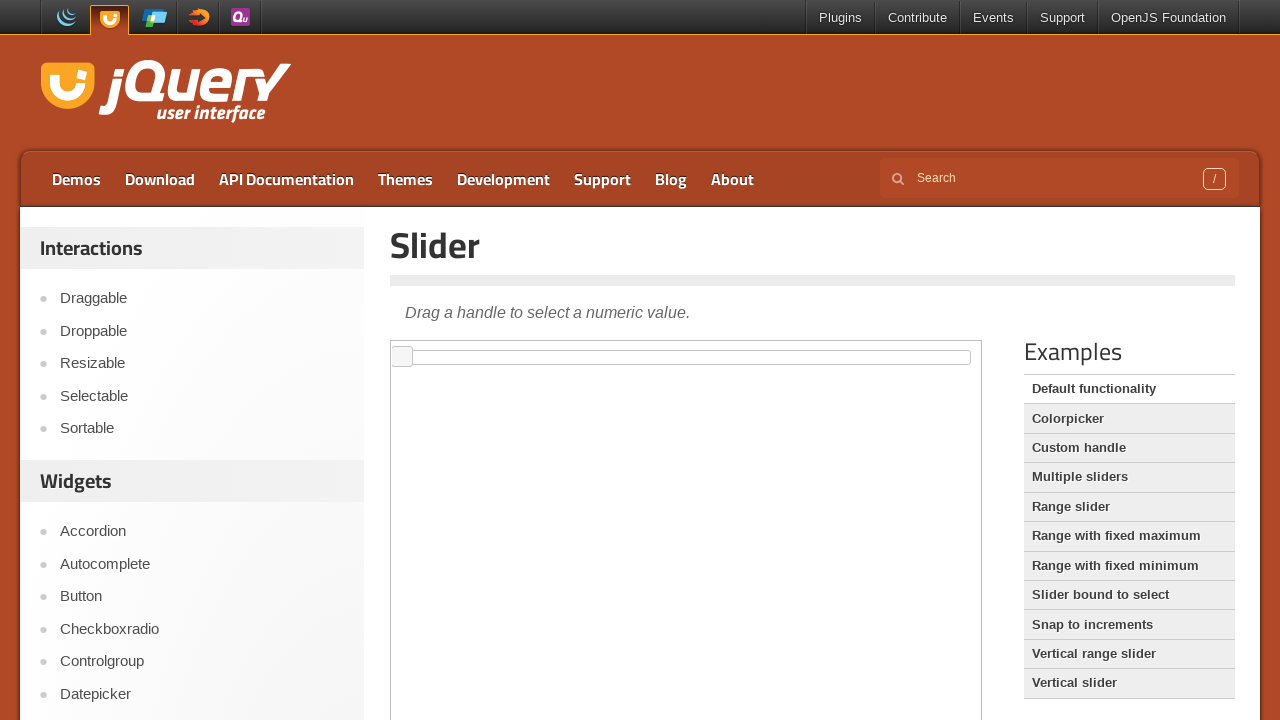

Retrieved slider bounding box dimensions
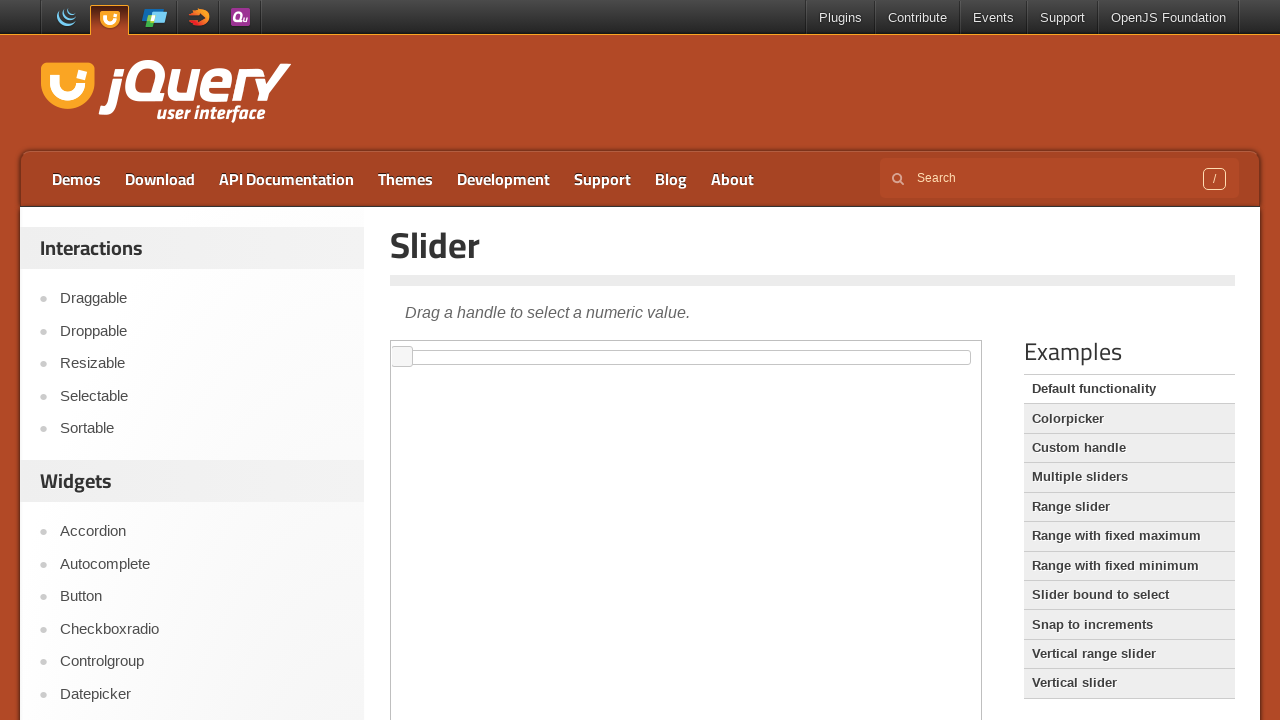

Dragged slider handle 40 pixels to the right at (441, 358)
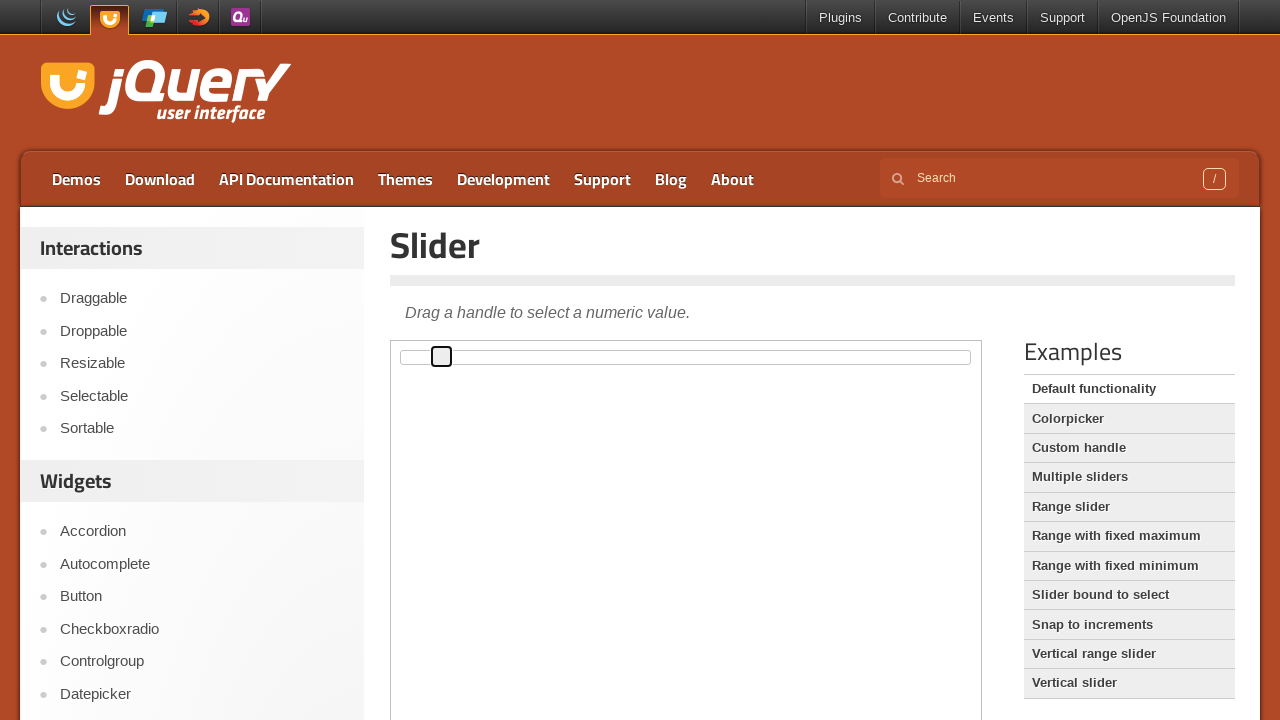

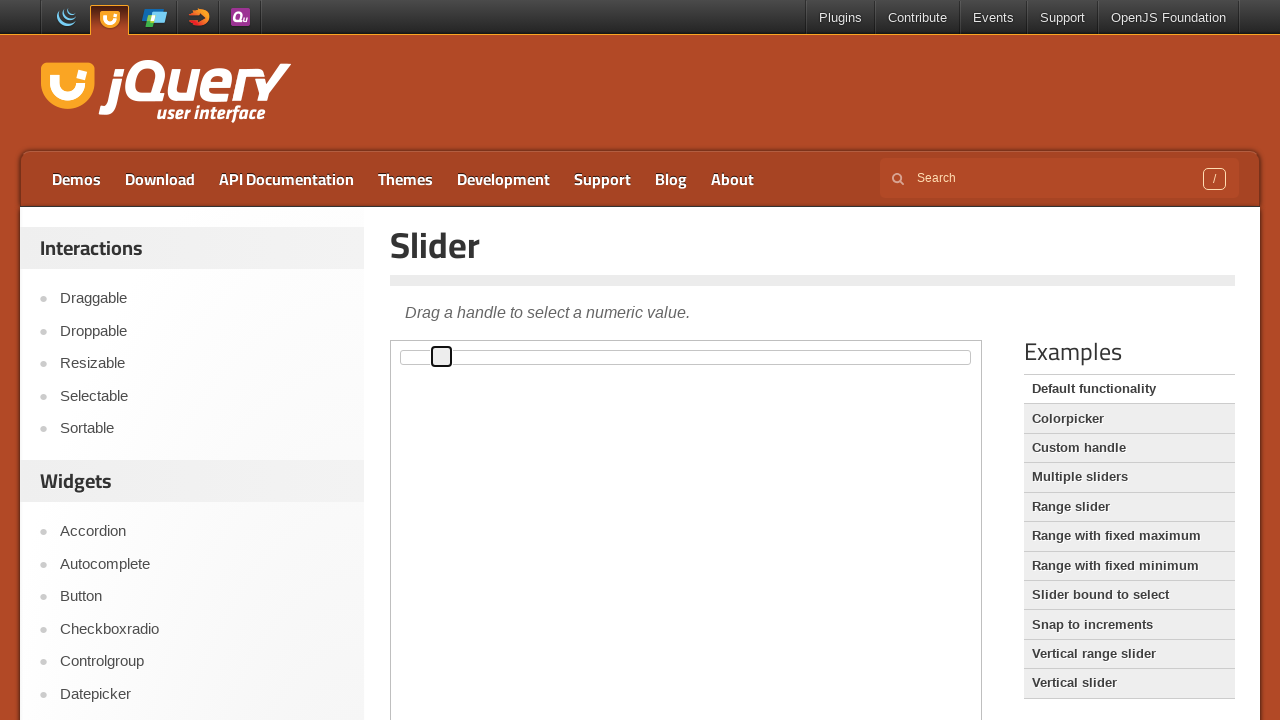